Tests a text box form by navigating to Elements section, filling in name, email, current address, and permanent address fields, then submitting and verifying the output displays the entered values.

Starting URL: http://85.192.34.140:8081/

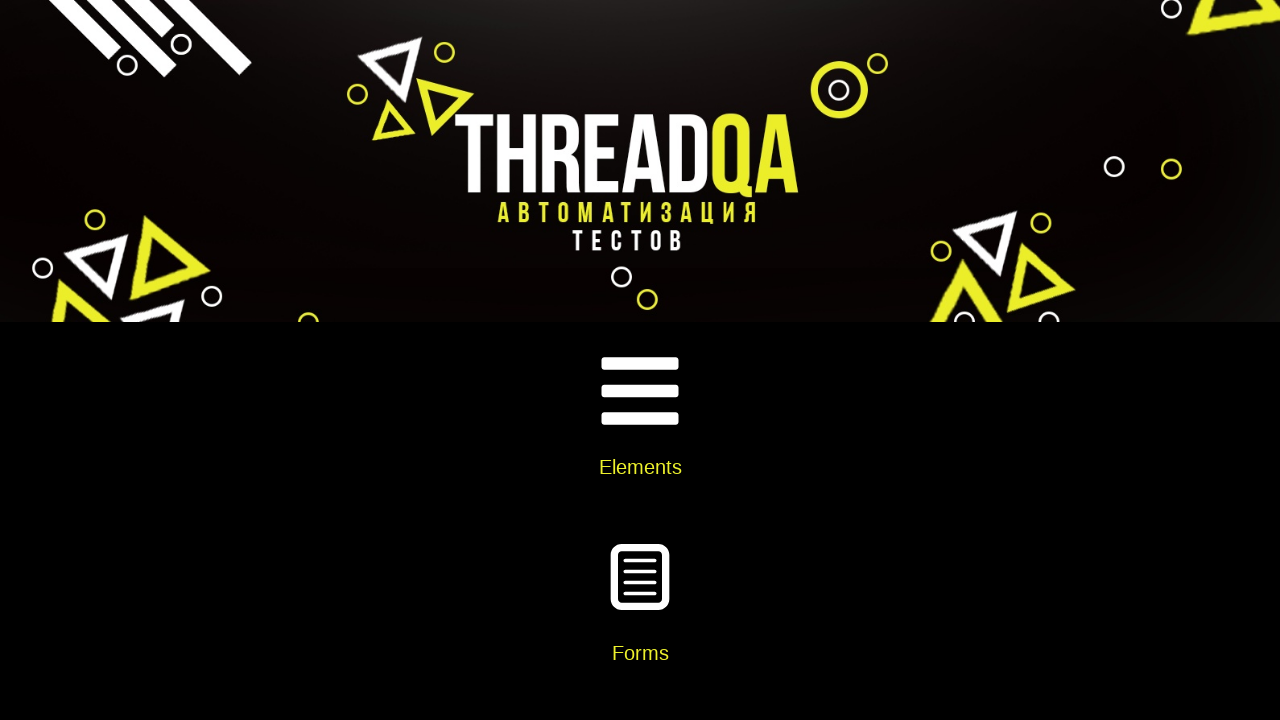

Clicked on Elements card at (640, 467) on xpath=//div[@class='card-body']//h5[text()='Elements']
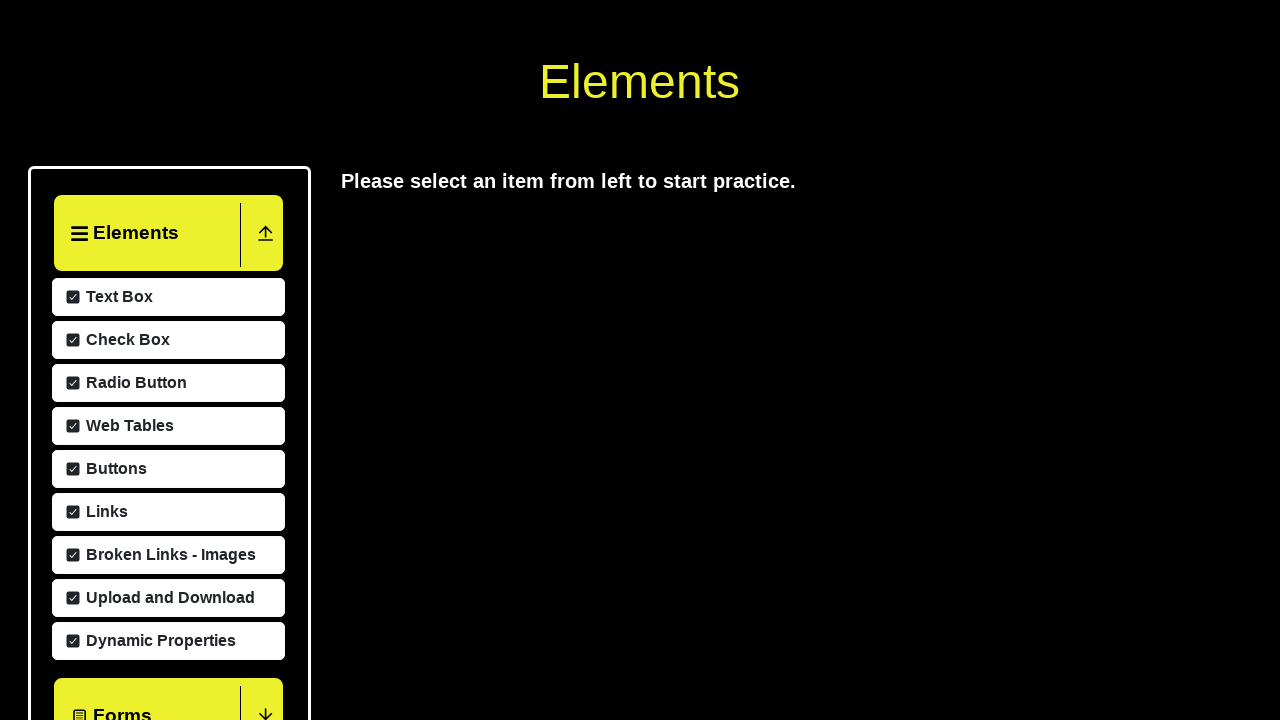

Clicked on Text Box menu item at (117, 297) on xpath=//span[text()='Text Box']
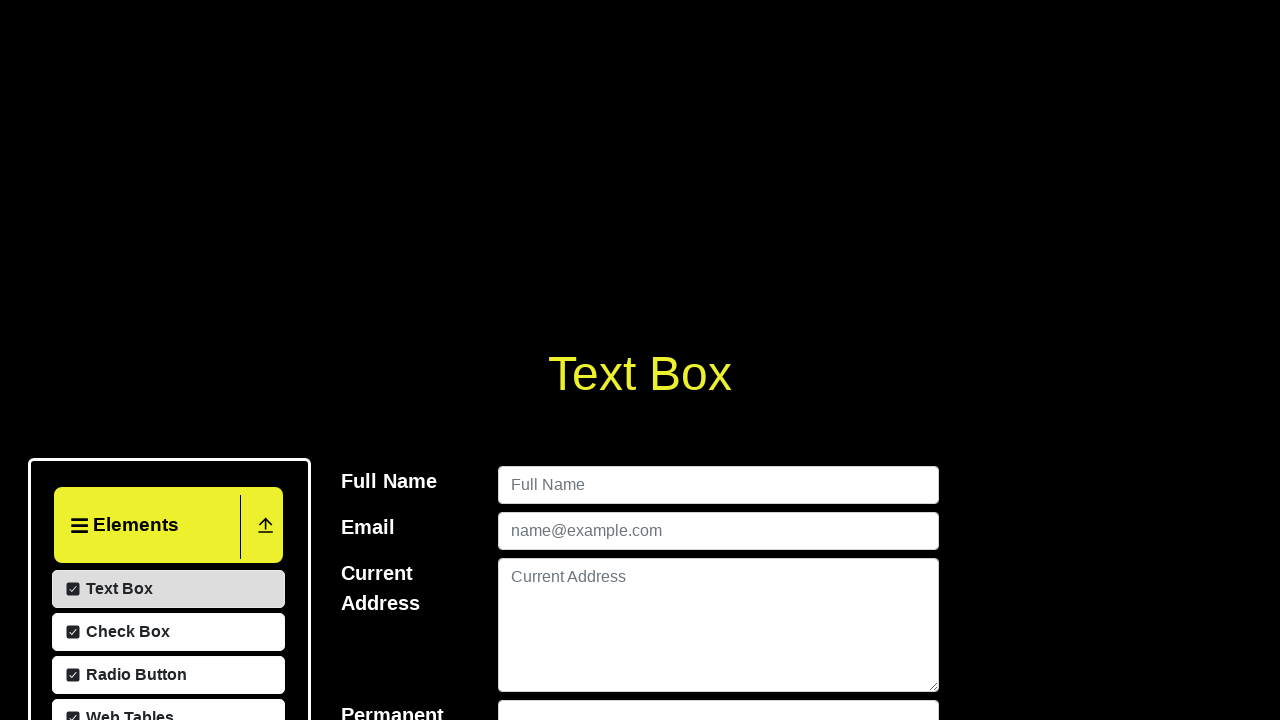

Filled in name field with 'Okulov Maxim' on #userName
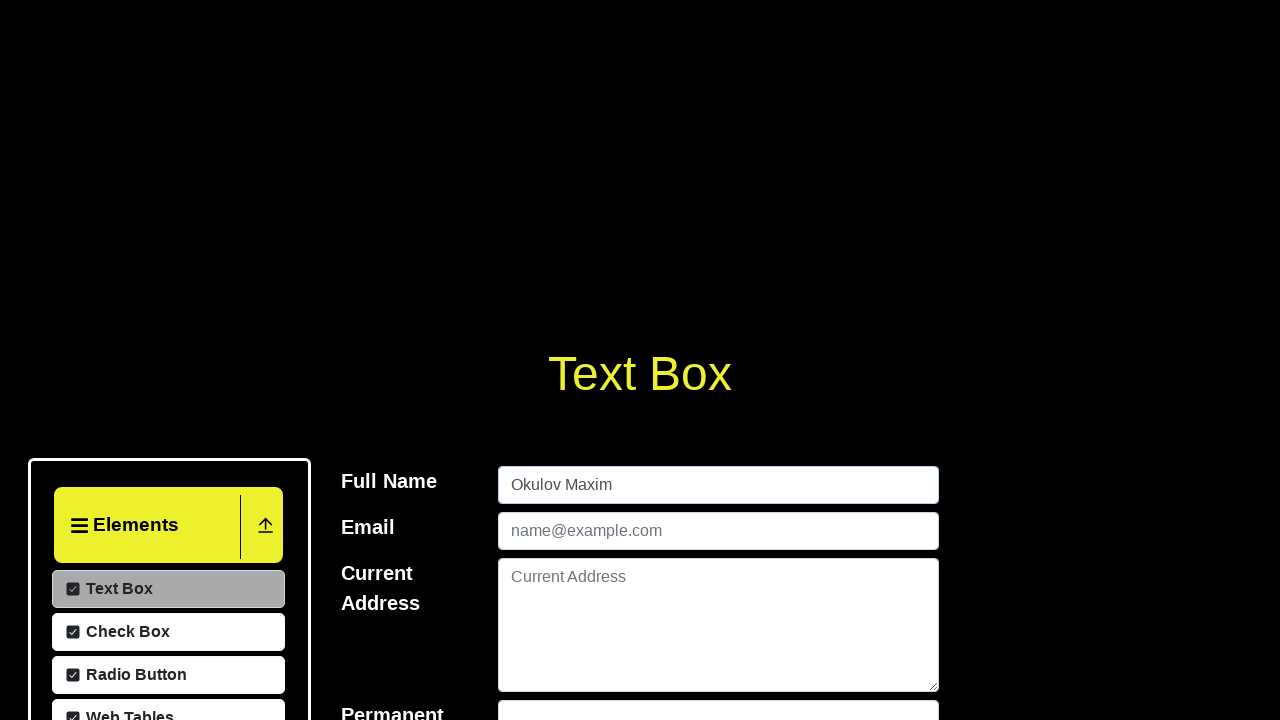

Filled in email field with 'okulov.m.i@gmail.com' on #userEmail
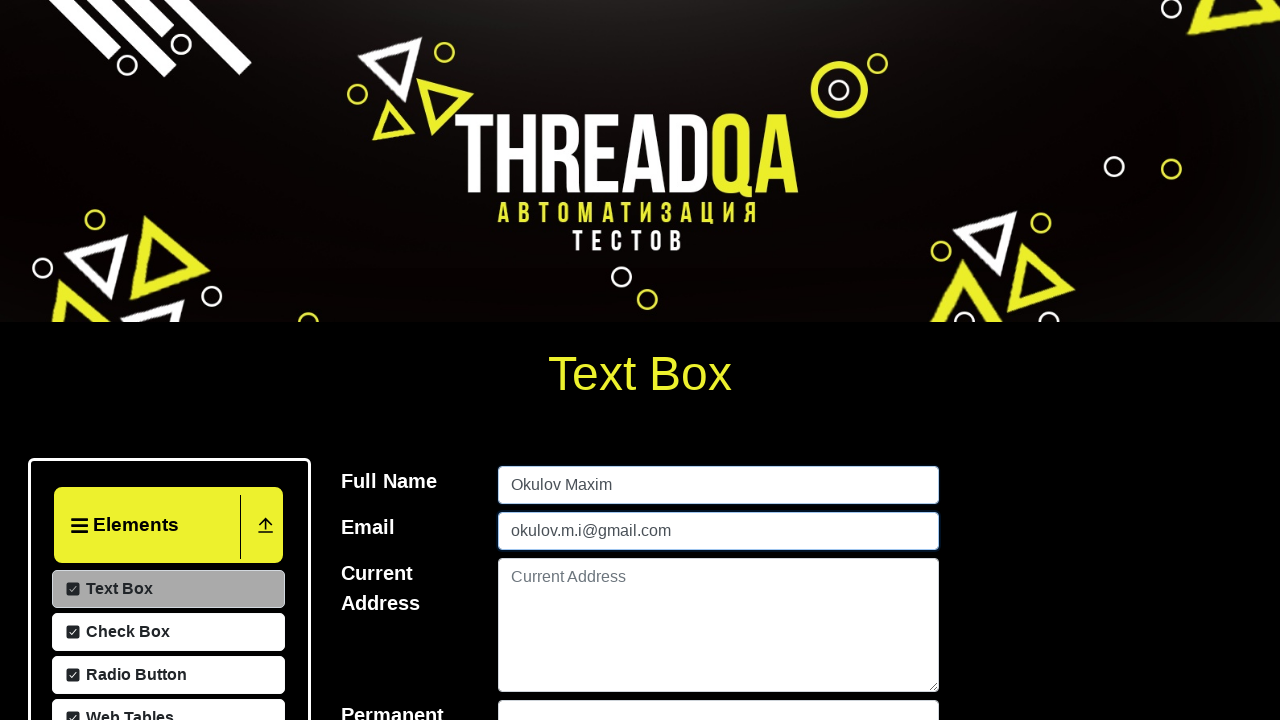

Filled in current address field with 'Ekaterinburg' on #currentAddress
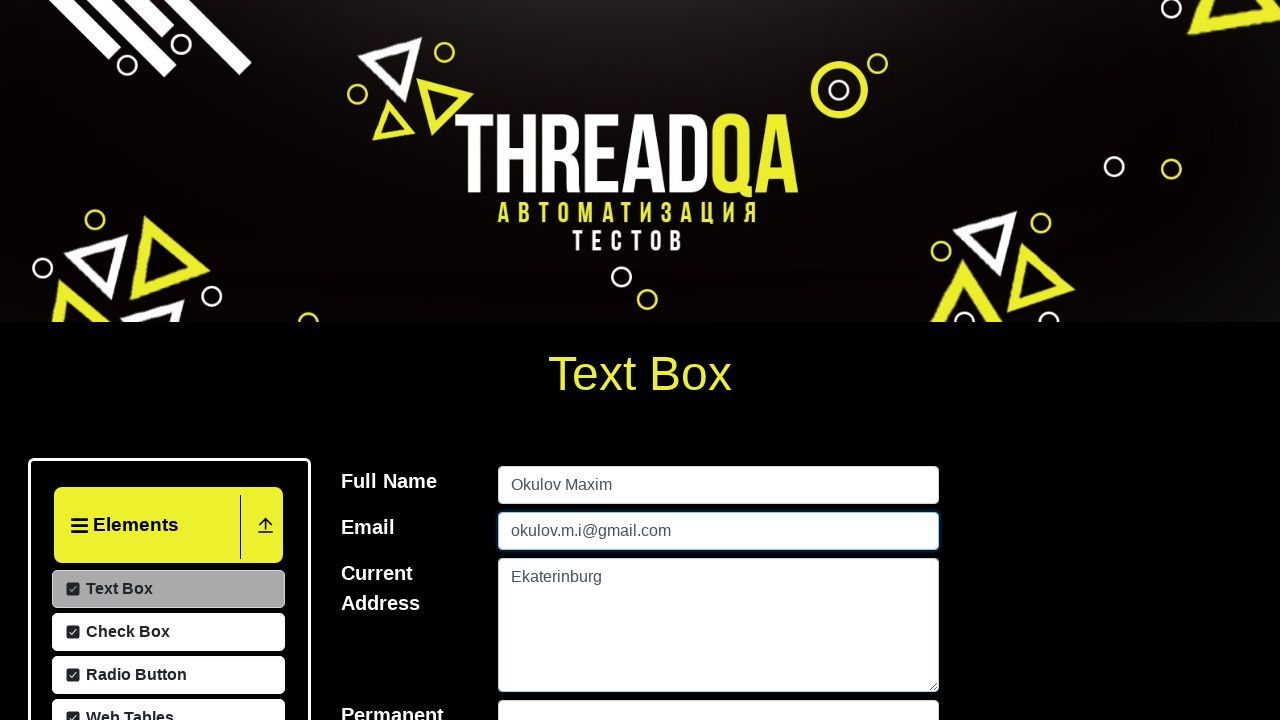

Filled in permanent address field with 'Kargi' on #permanentAddress
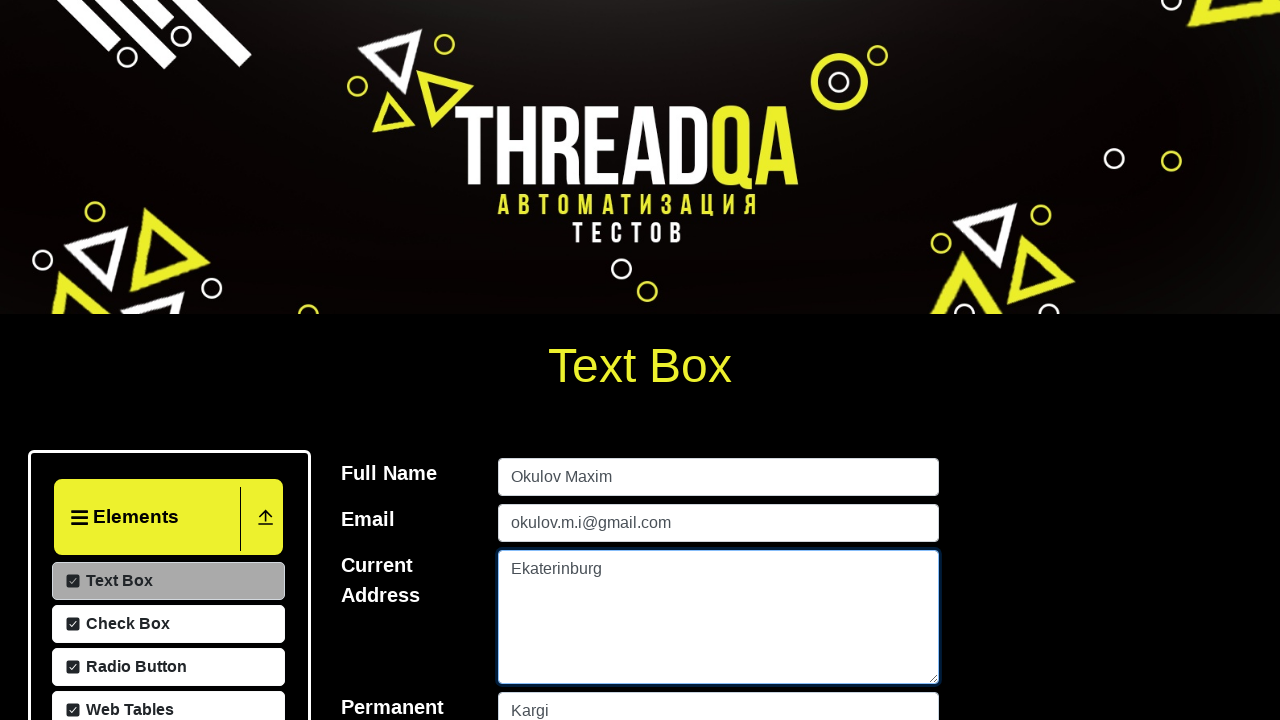

Clicked submit button to submit form at (902, 360) on #submit
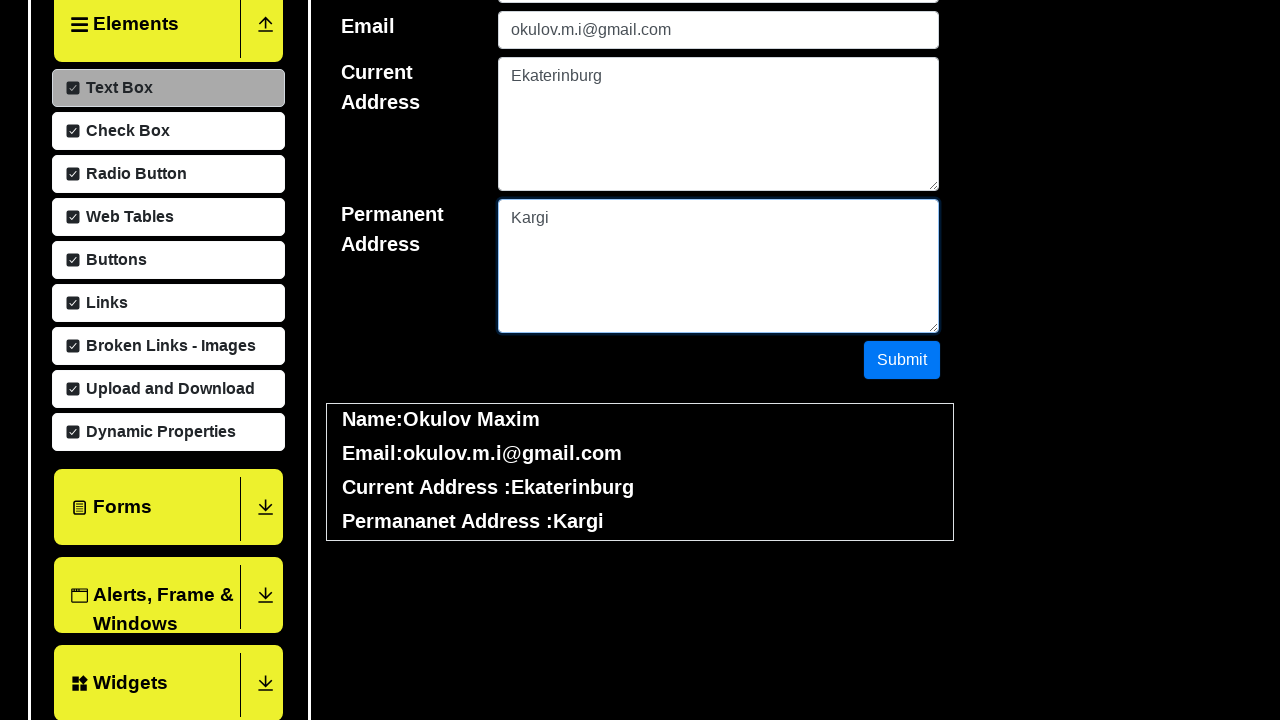

Waited for name output field to appear
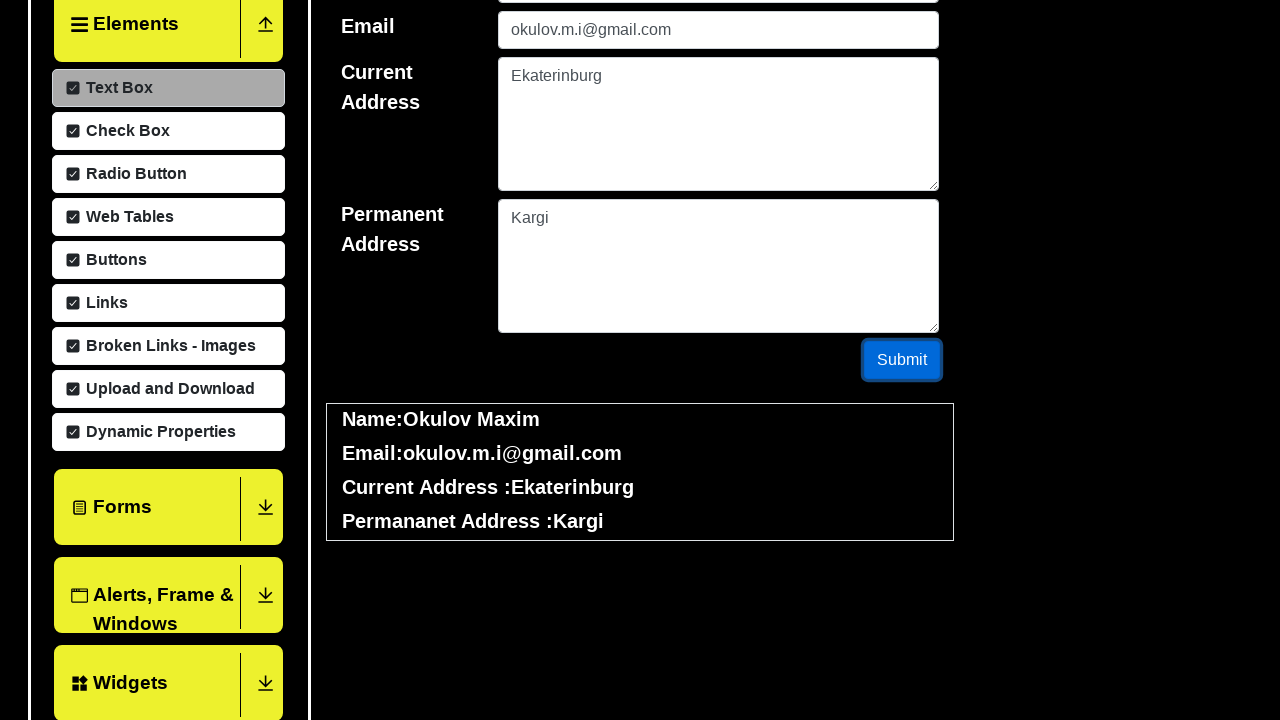

Waited for email output field to appear
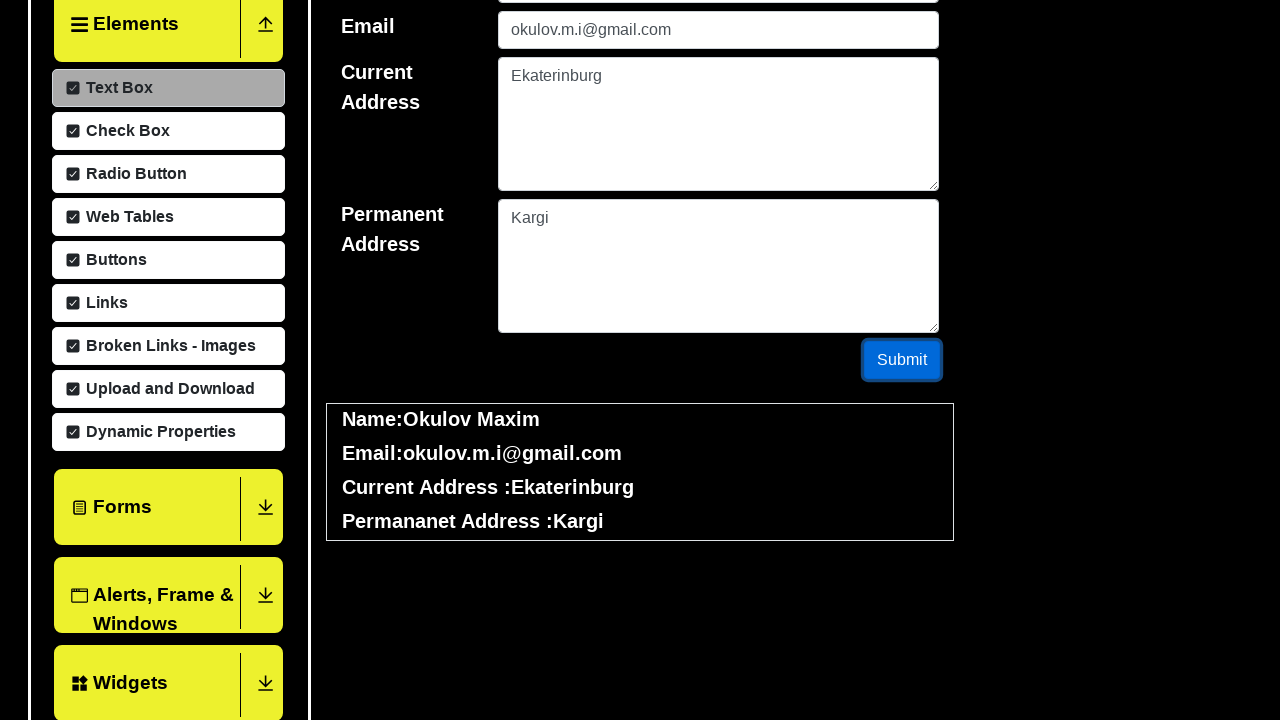

Waited for current address output field to appear
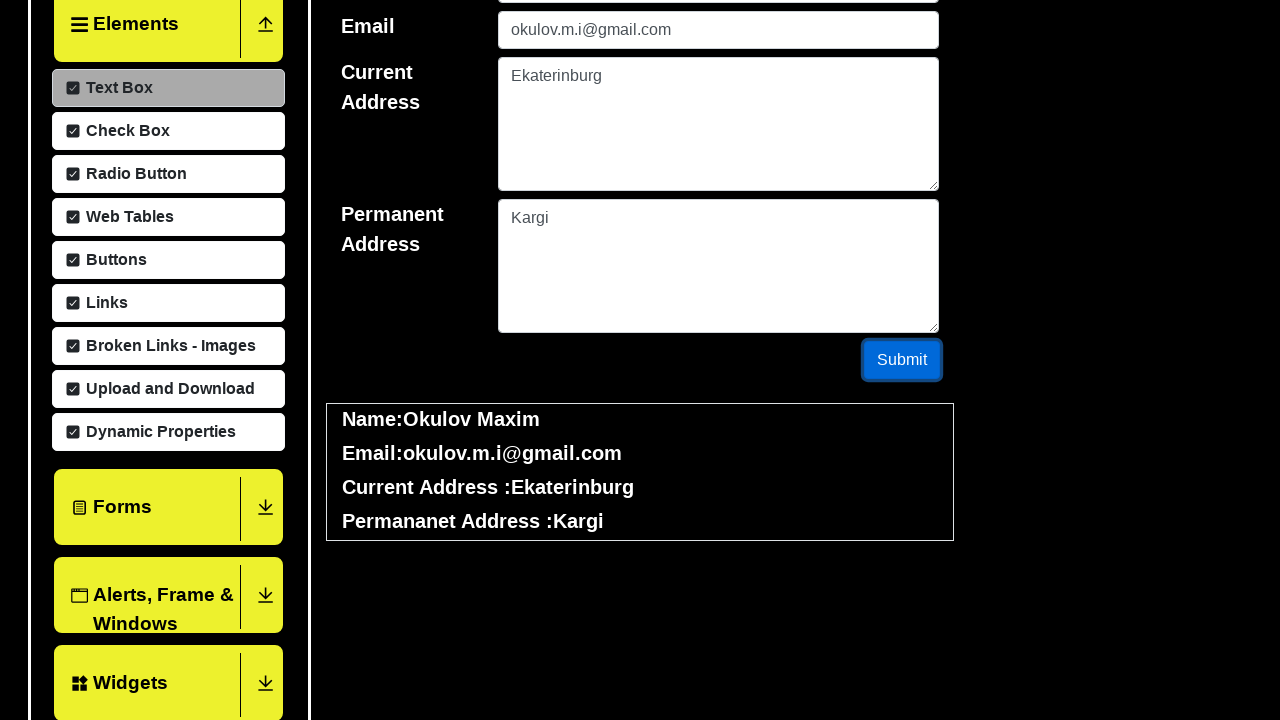

Waited for permanent address output field to appear
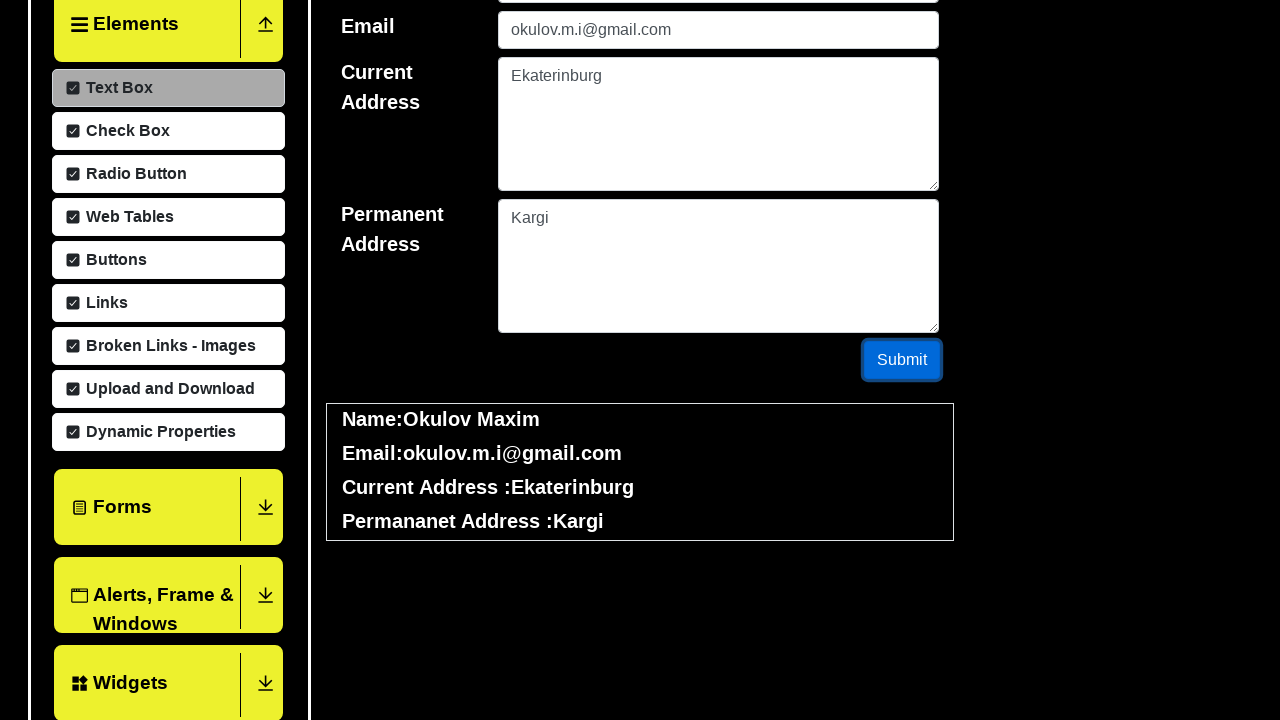

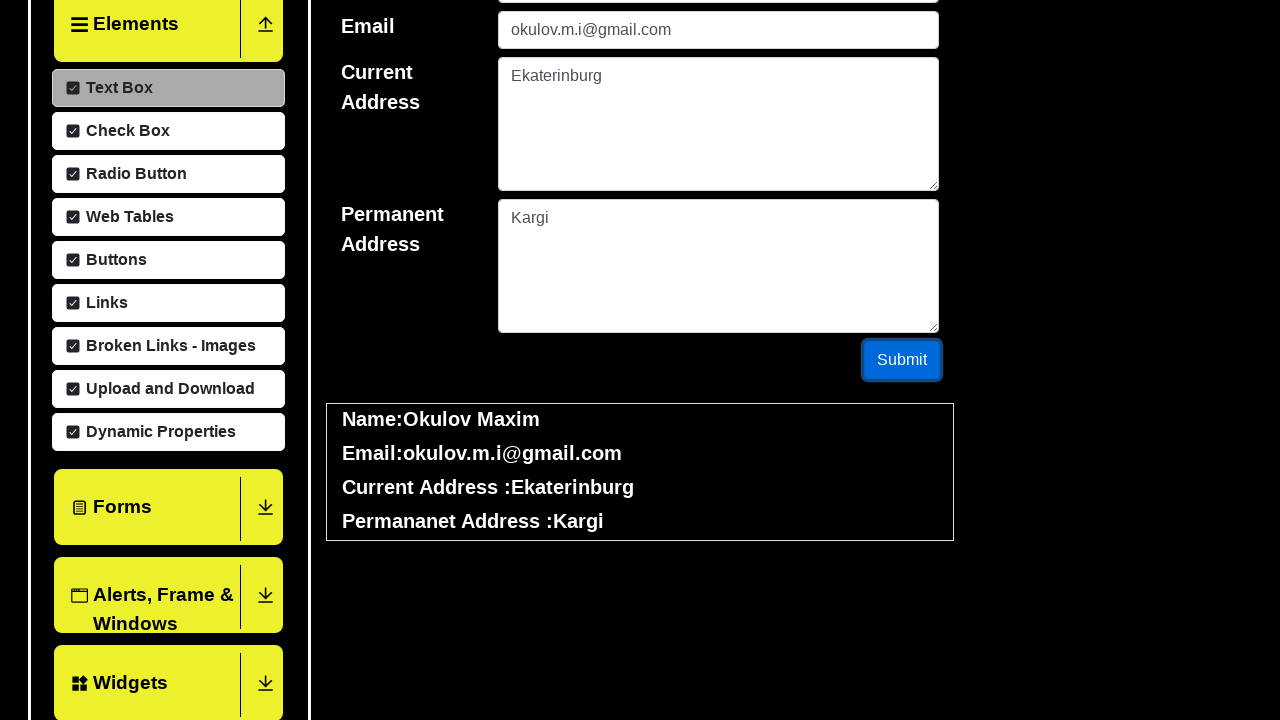